Tests navigation to the PSF page by clicking the PSF link

Starting URL: https://www.python.org

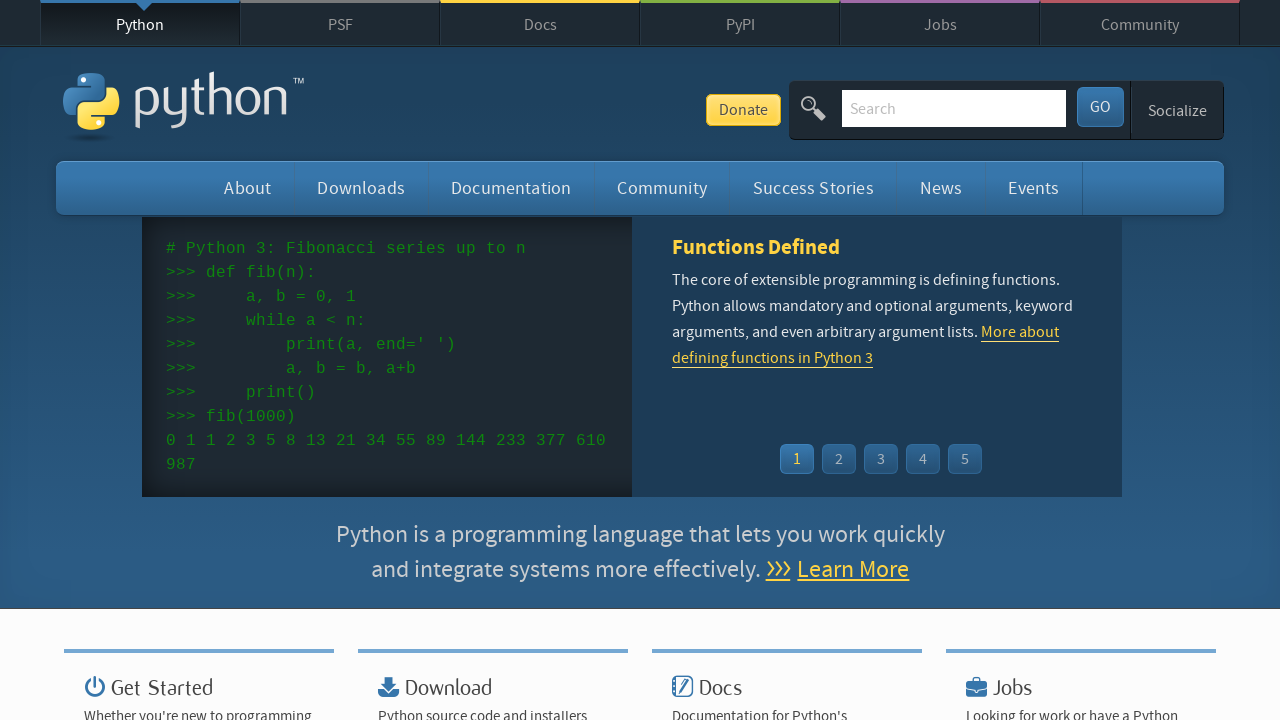

Clicked on PSF link at (340, 24) on text=PSF
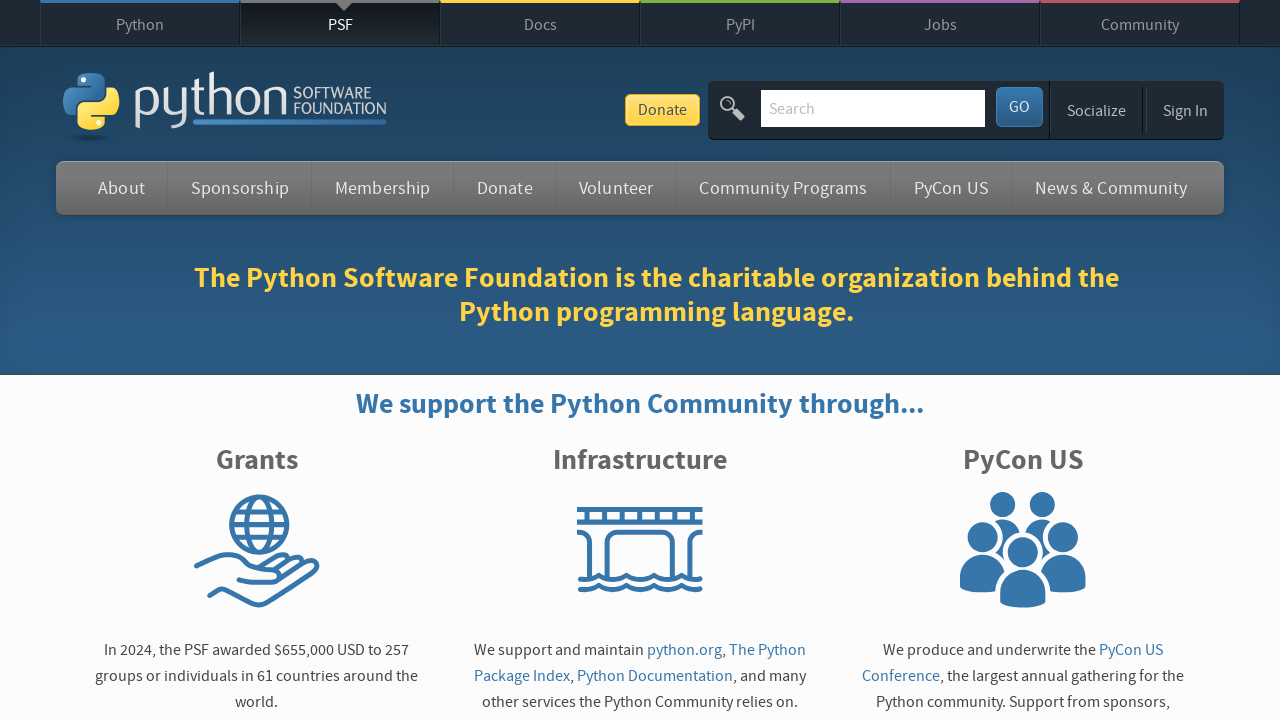

PSF page loaded successfully
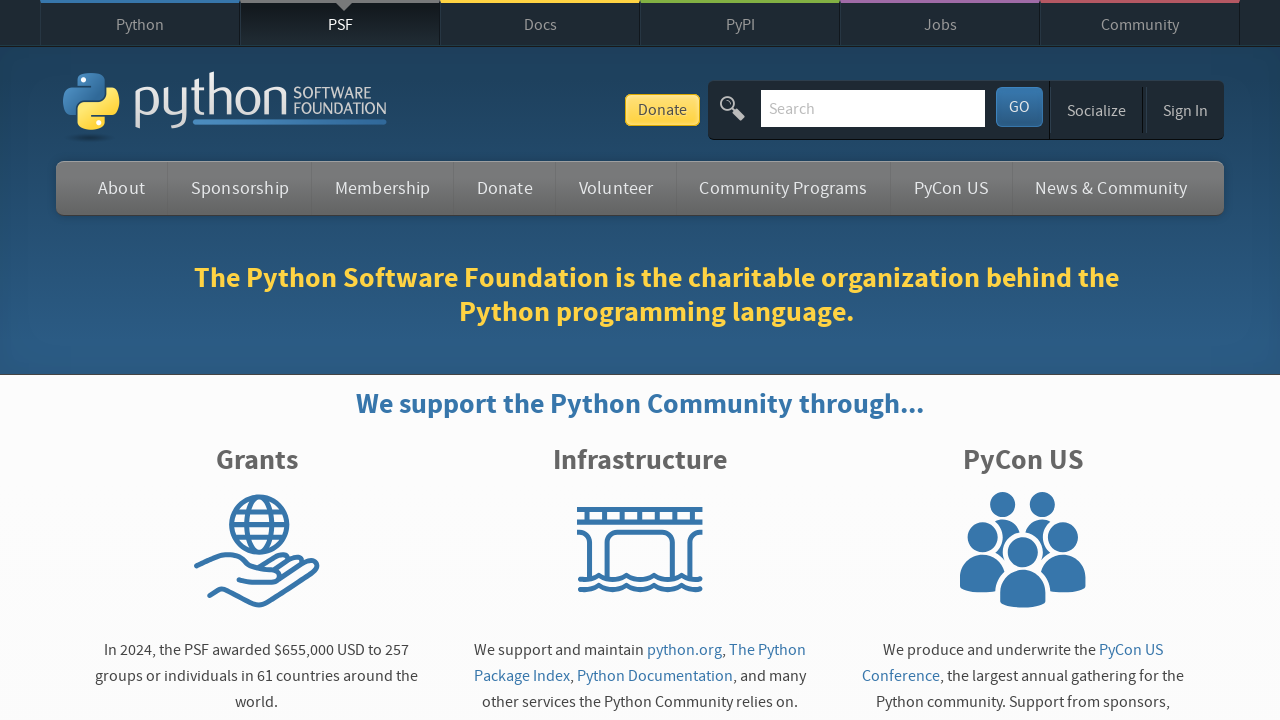

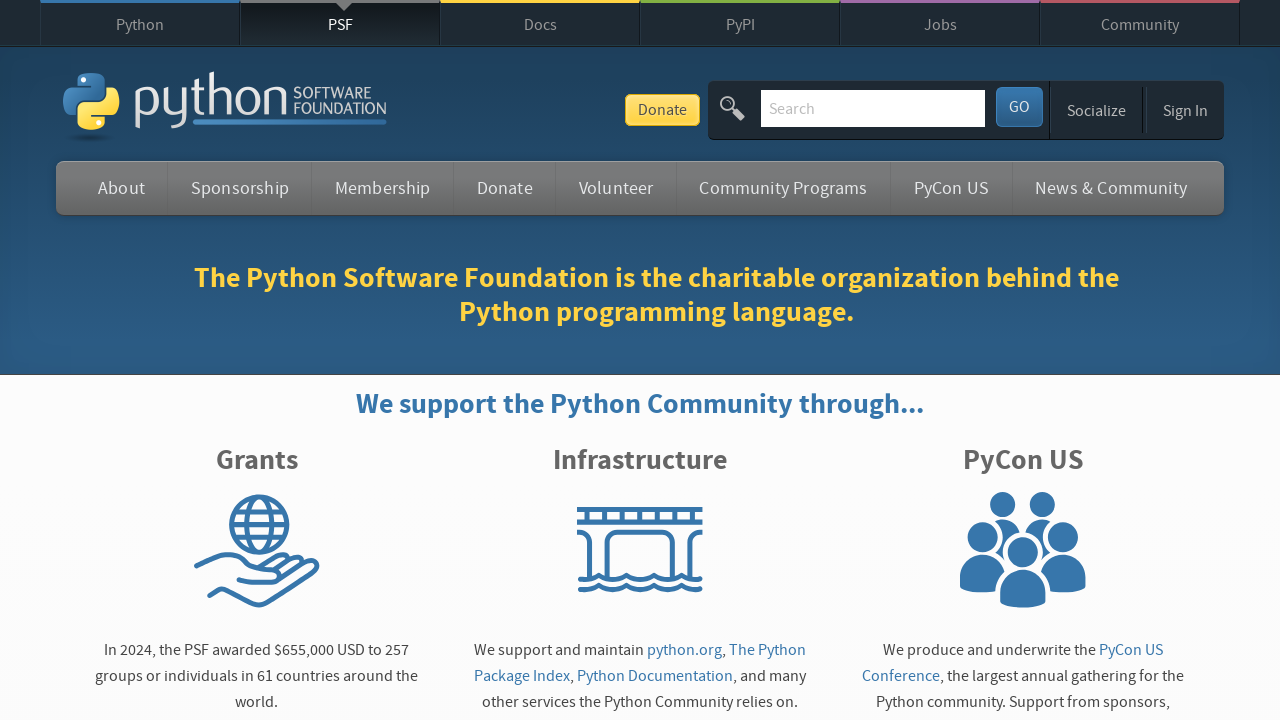